Tests calendar date picker functionality by navigating through year and month views to select a specific date (June 15, 2027) and verifying the selected values

Starting URL: https://rahulshettyacademy.com/seleniumPractise/#/offers

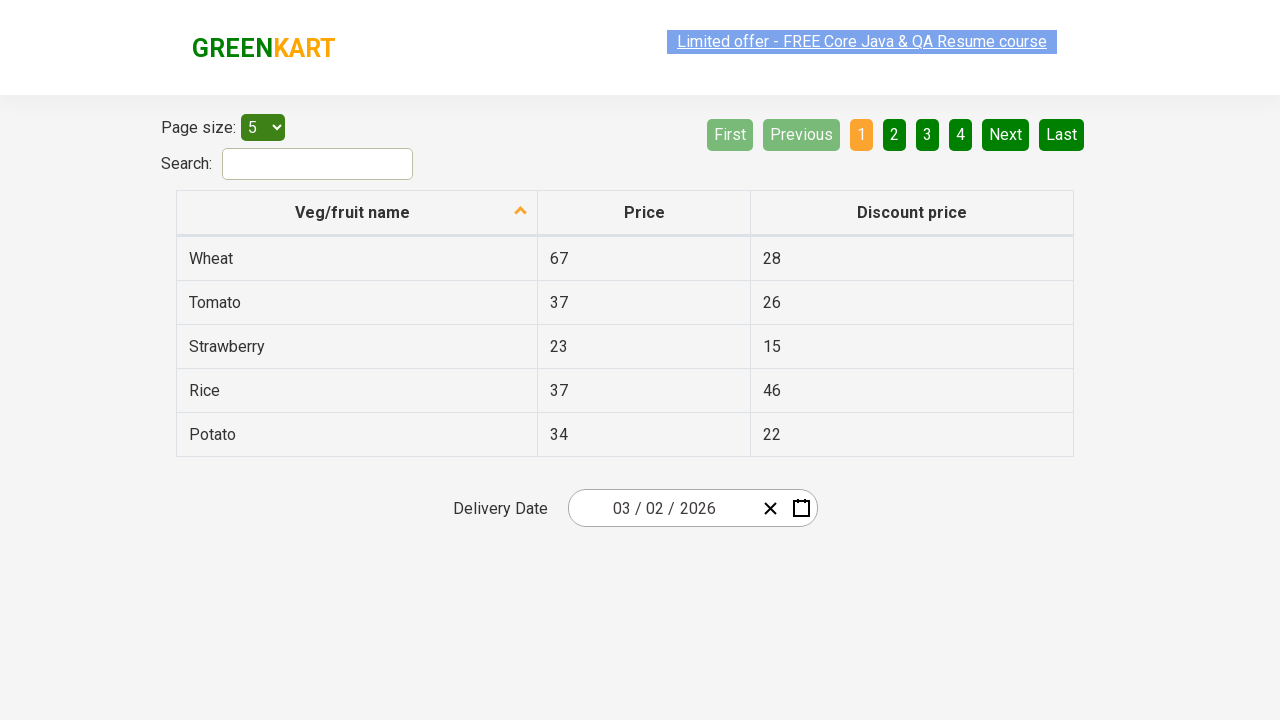

Clicked date picker input group to open calendar at (662, 508) on .react-date-picker__inputGroup
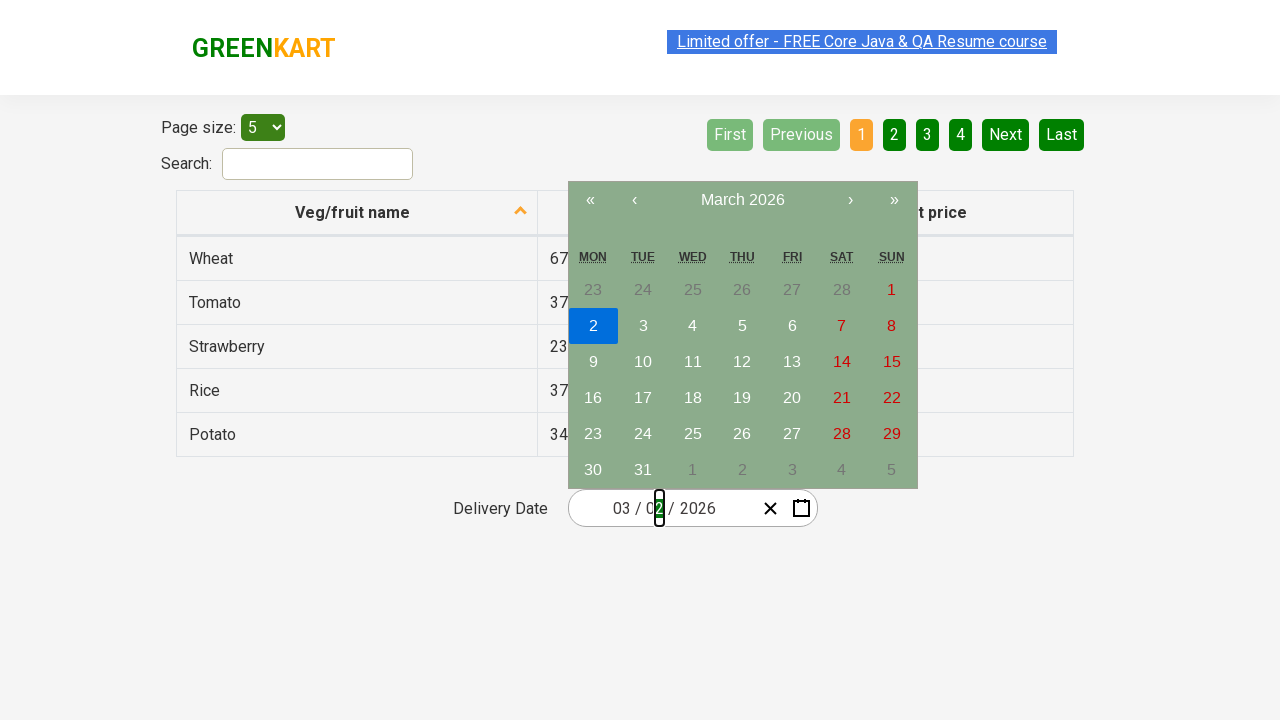

Clicked navigation label to navigate to month view at (742, 200) on .react-calendar__navigation__label
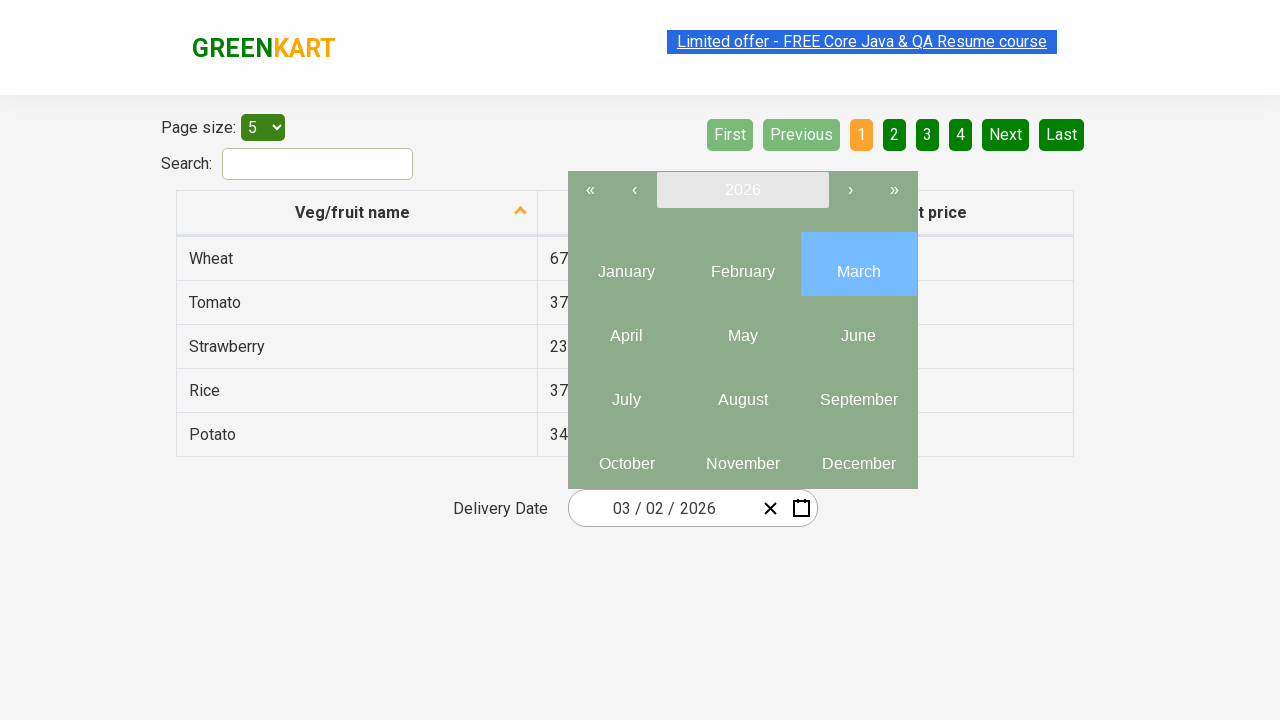

Clicked navigation label again to navigate to year view at (742, 190) on .react-calendar__navigation__label
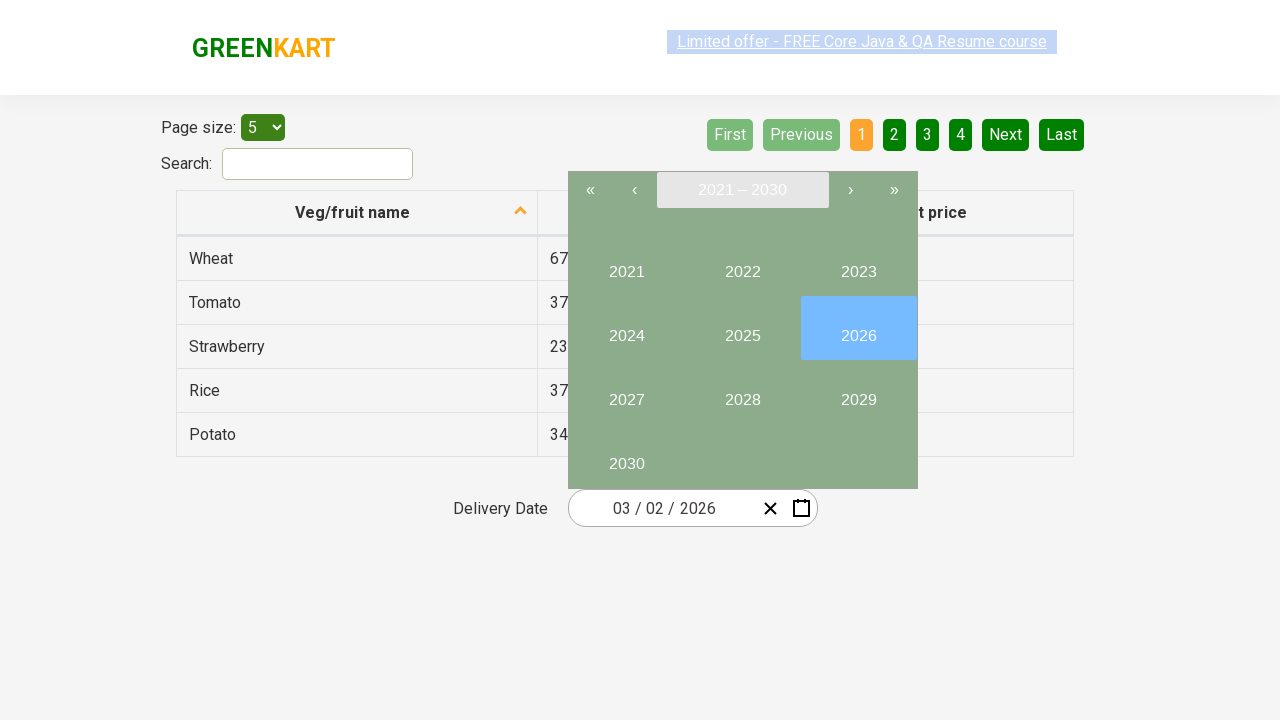

Selected year 2027 at (626, 392) on //button[text()='2027']
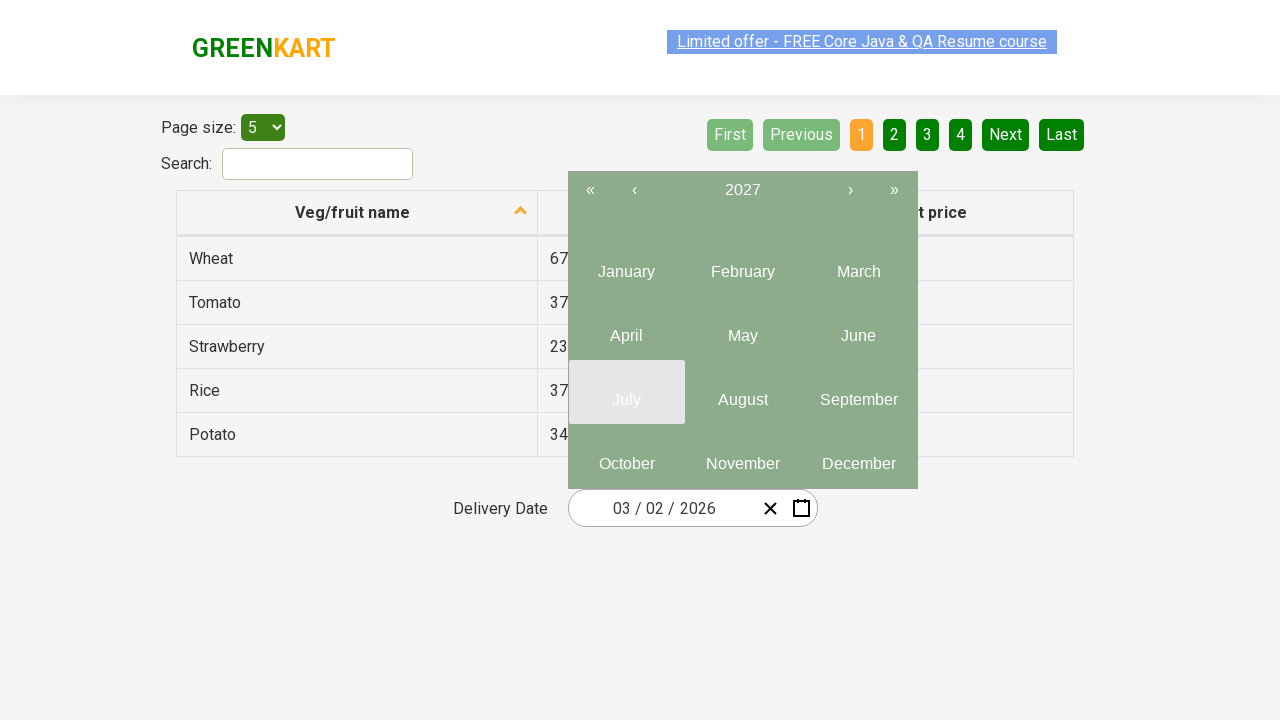

Selected month 6 (June) at (858, 328) on .react-calendar__year-view__months__month >> nth=5
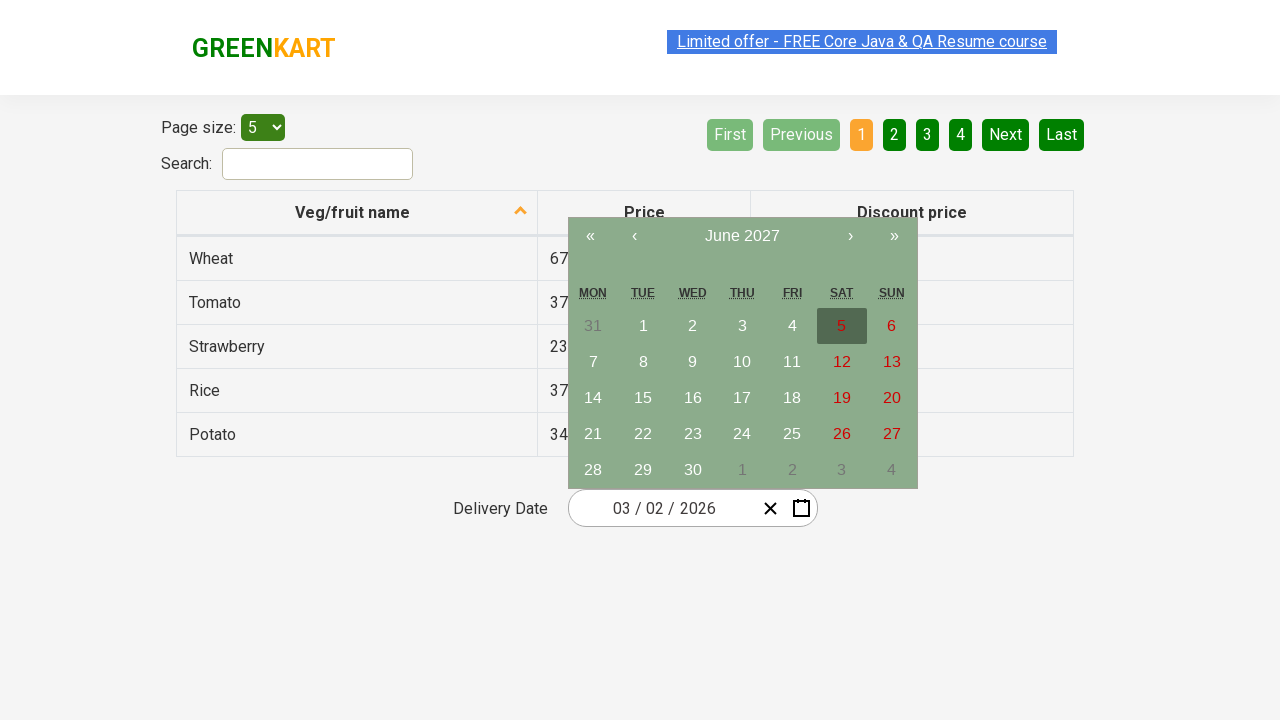

Selected date 15 at (643, 398) on //abbr[text()='15']
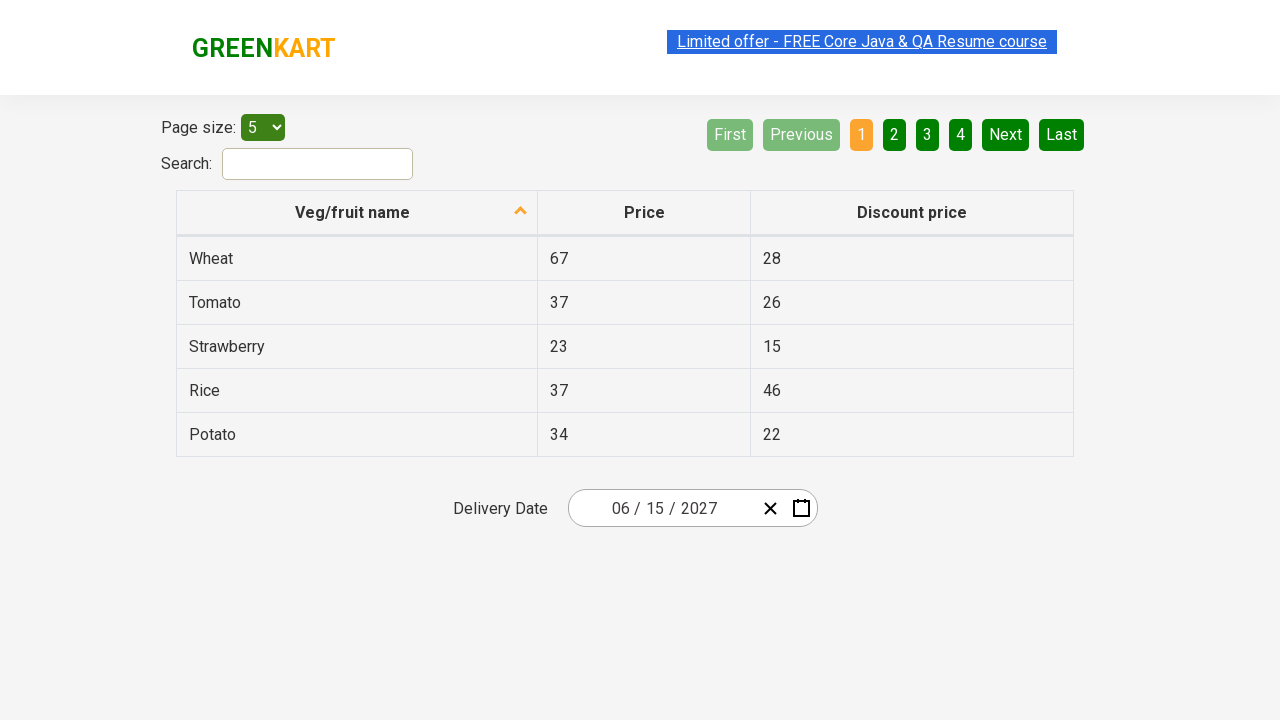

Date picker input group loaded after date selection
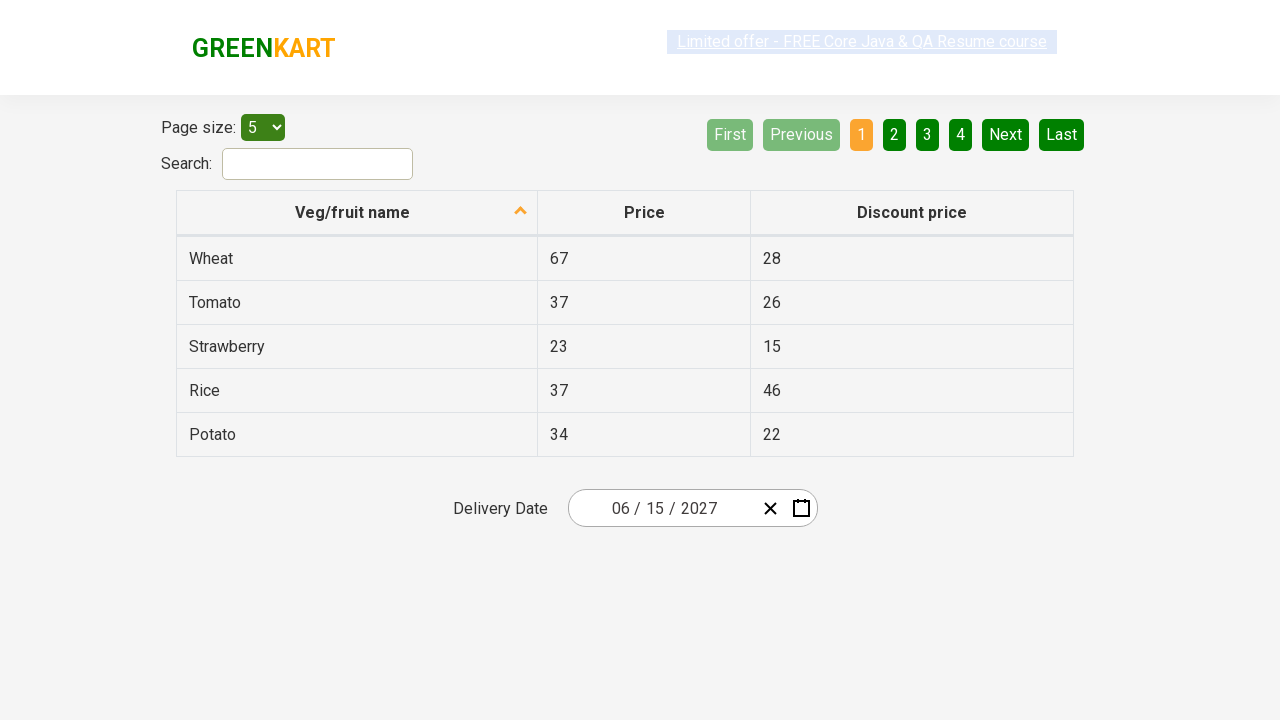

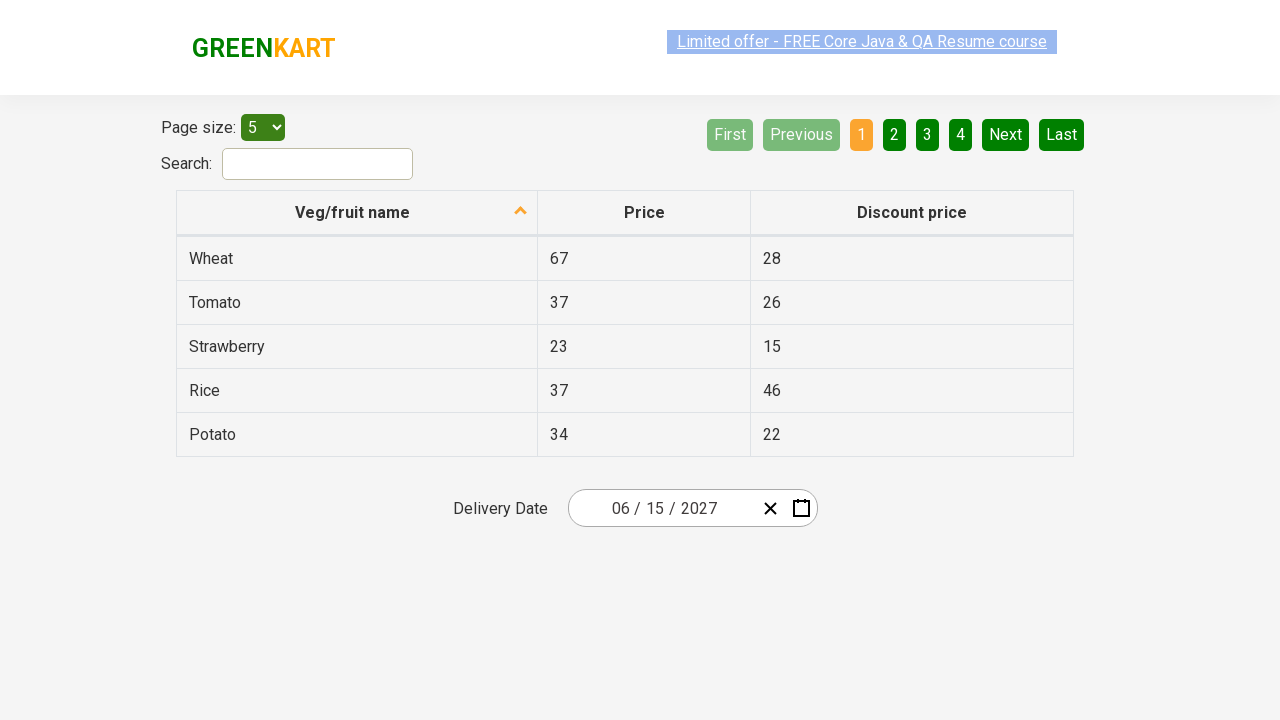